Tests clicking the Manager Login button on a demo banking application to navigate to the manager interface

Starting URL: https://www.globalsqa.com/angularJs-protractor/BankingProject/#/login

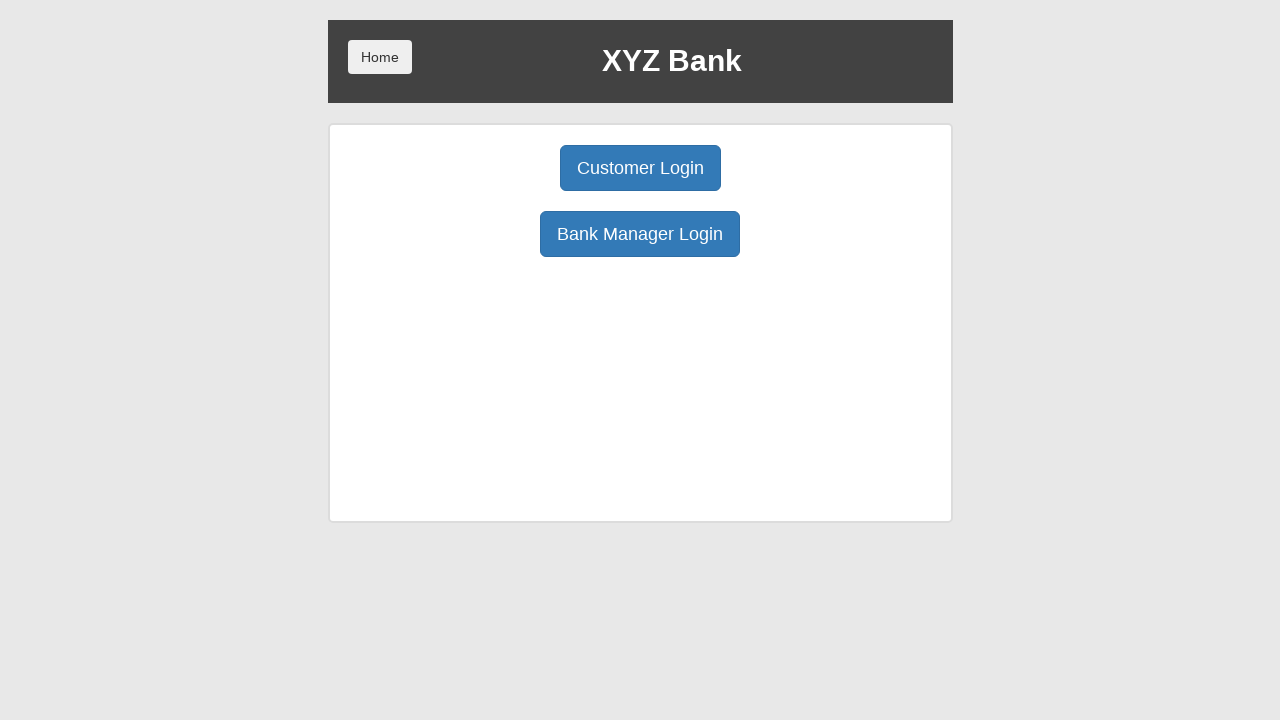

Manager Login button appeared on the login page
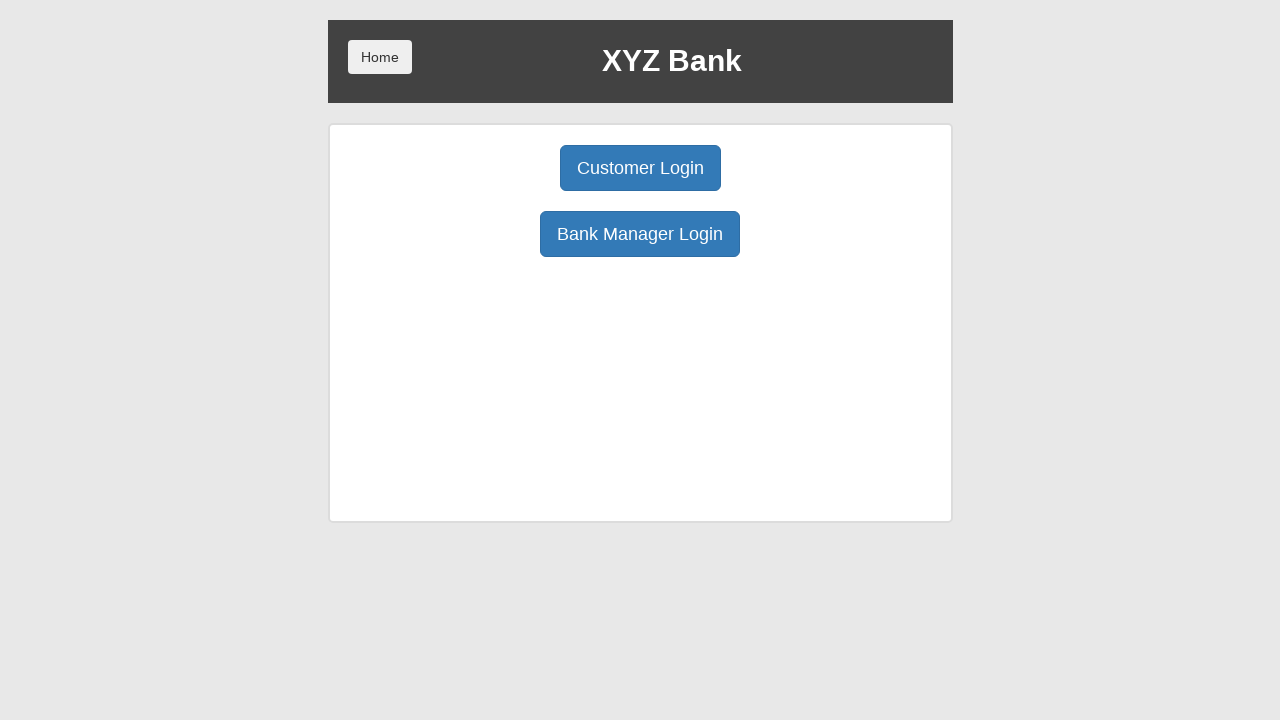

Clicked the Manager Login button to navigate to manager interface at (640, 234) on button[ng-click='manager()']
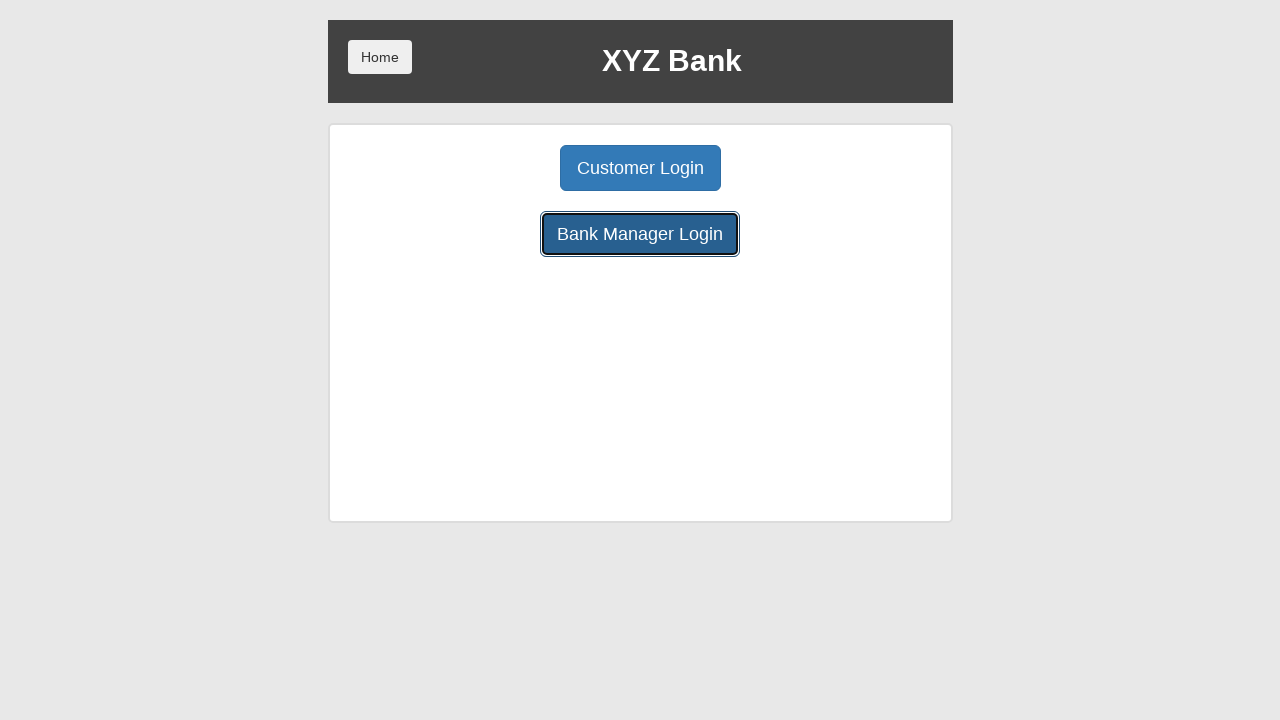

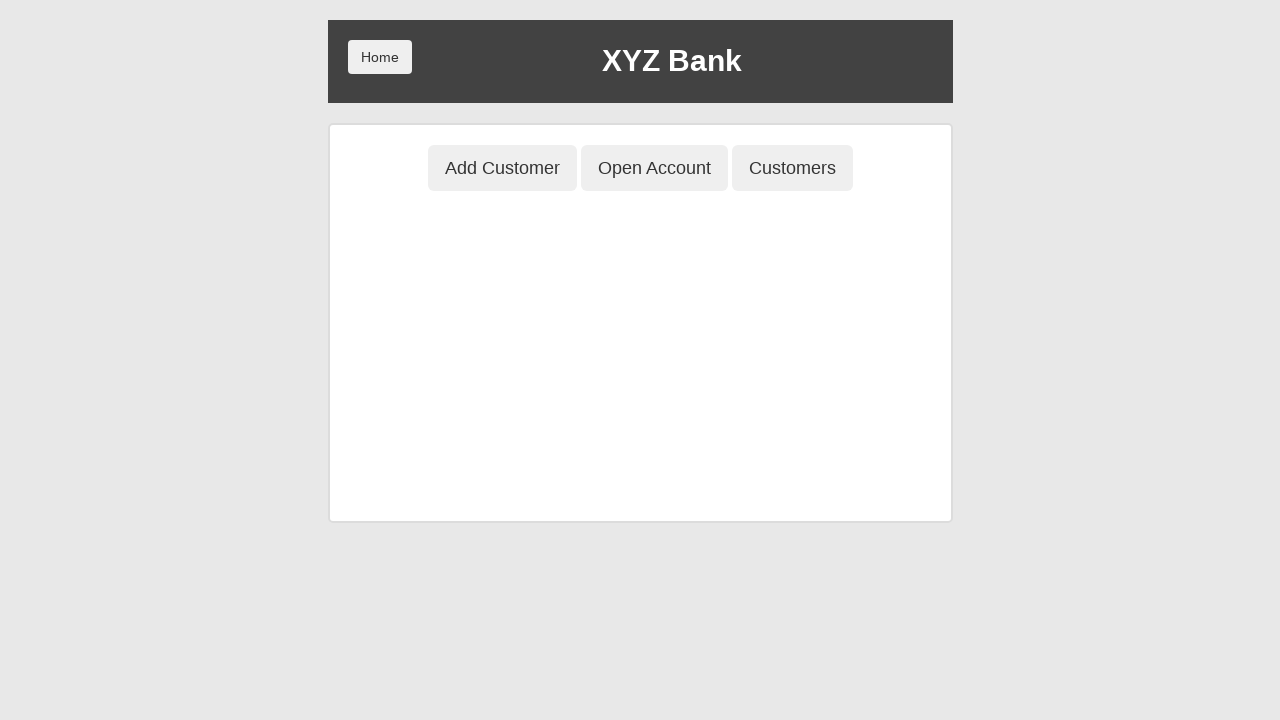